Tests the complete task lifecycle: create a task, toggle it complete, navigate between filters, edit task, toggle states, and delete

Starting URL: https://todomvc4tasj.herokuapp.com

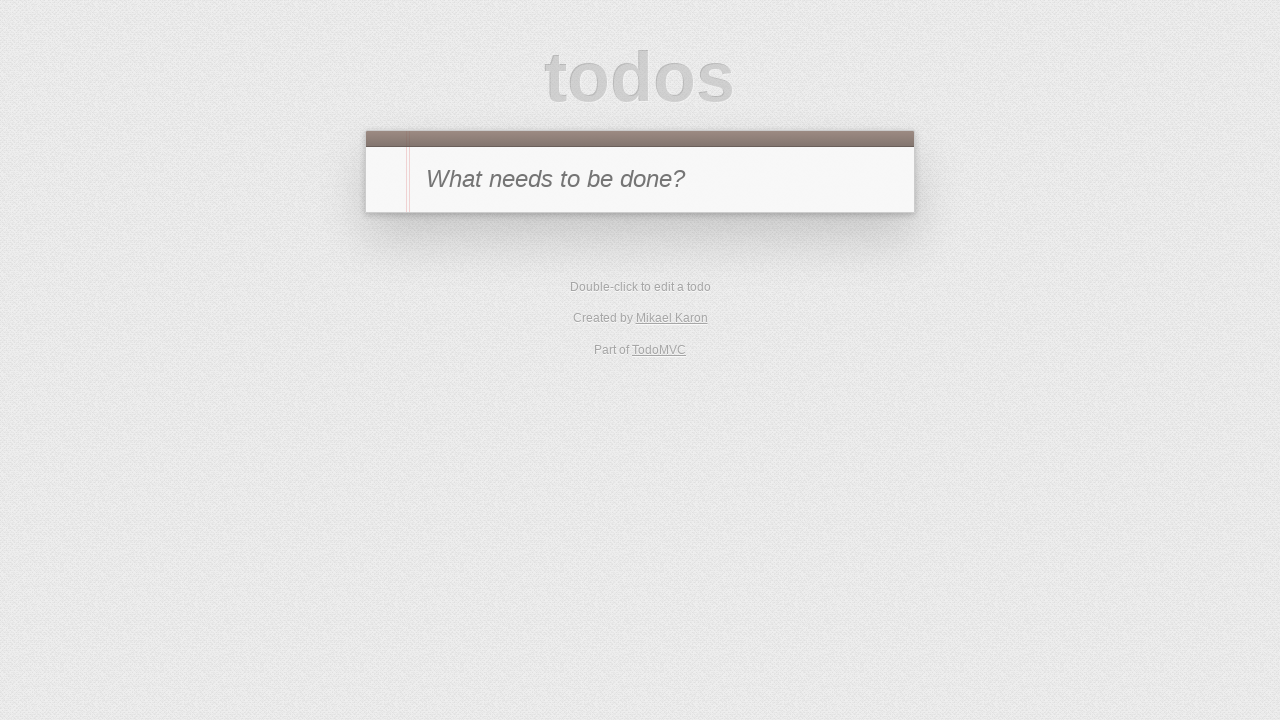

Filled new task input field with '1' on #new-todo
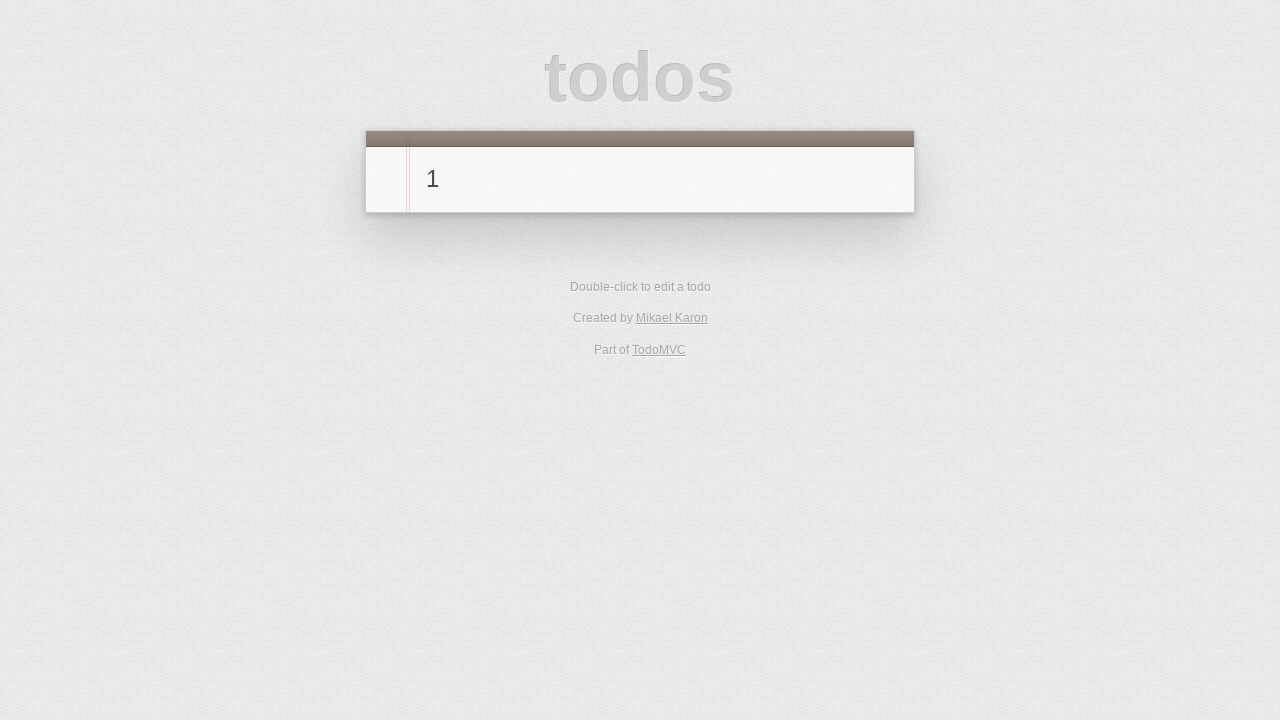

Pressed Enter to create the task on #new-todo
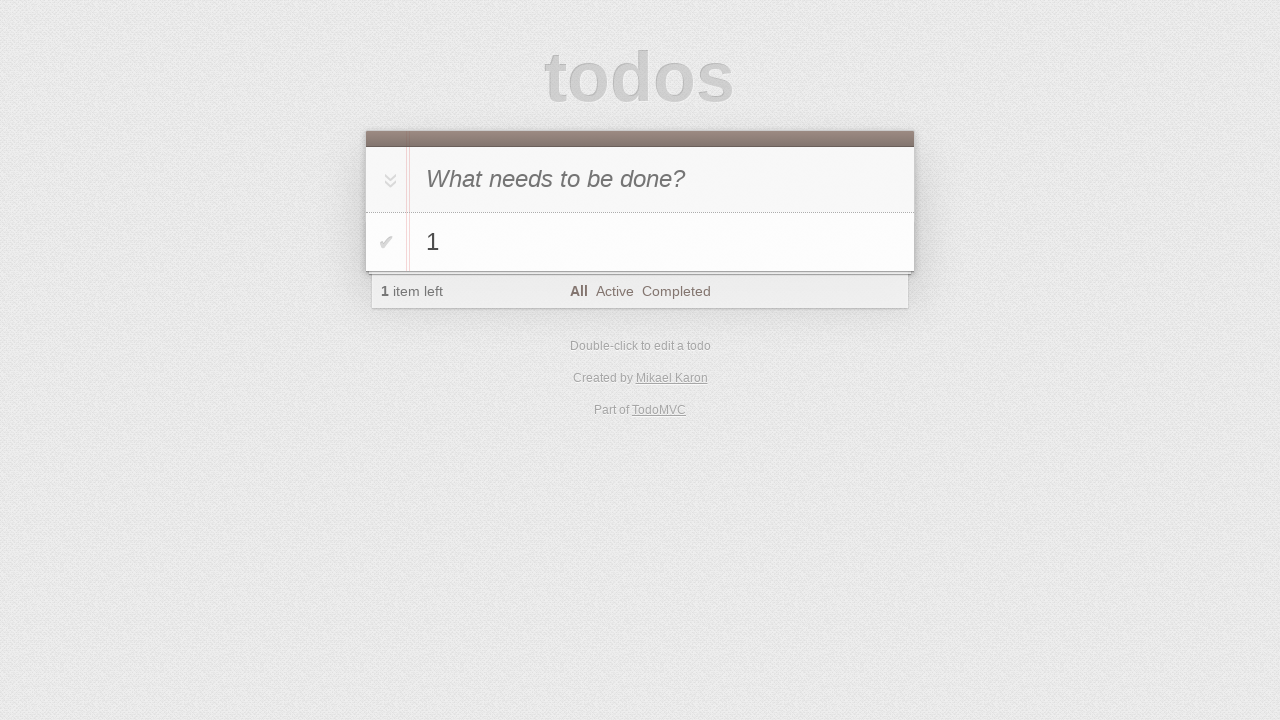

Toggled task '1' as complete at (386, 242) on #todo-list > li:has-text('1') .toggle
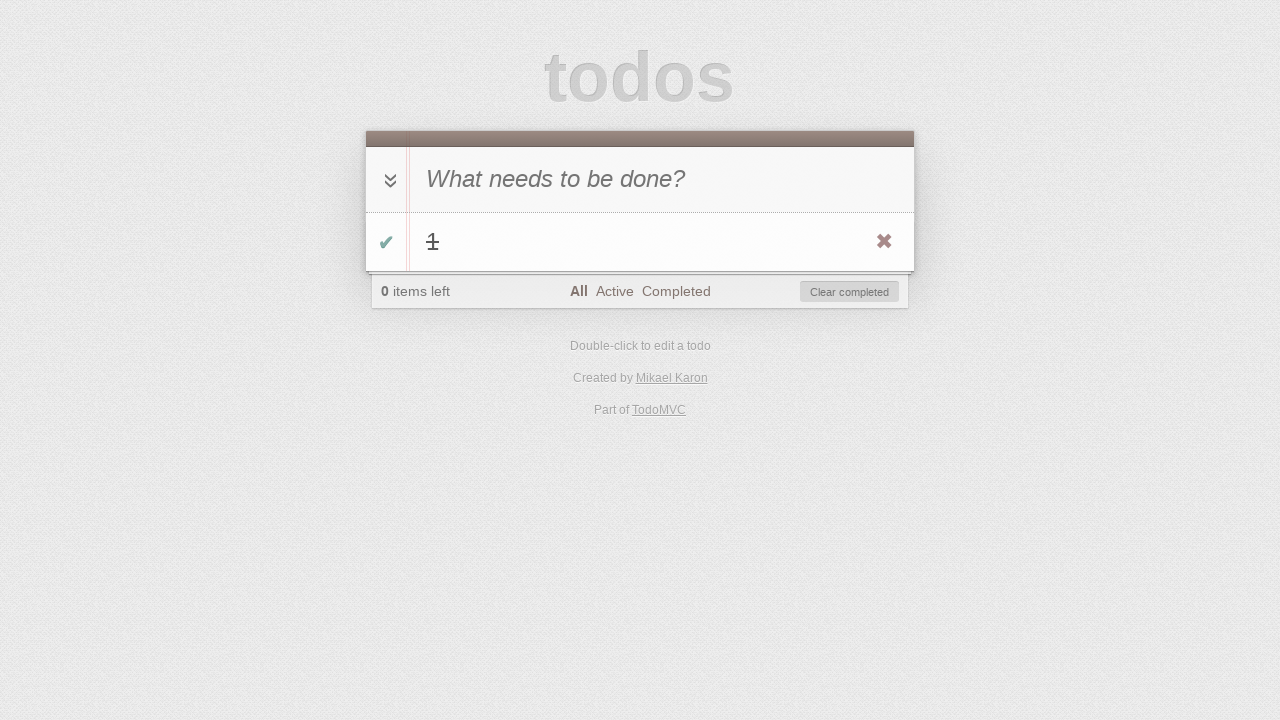

Navigated to Active filter at (614, 291) on [href='#/active']
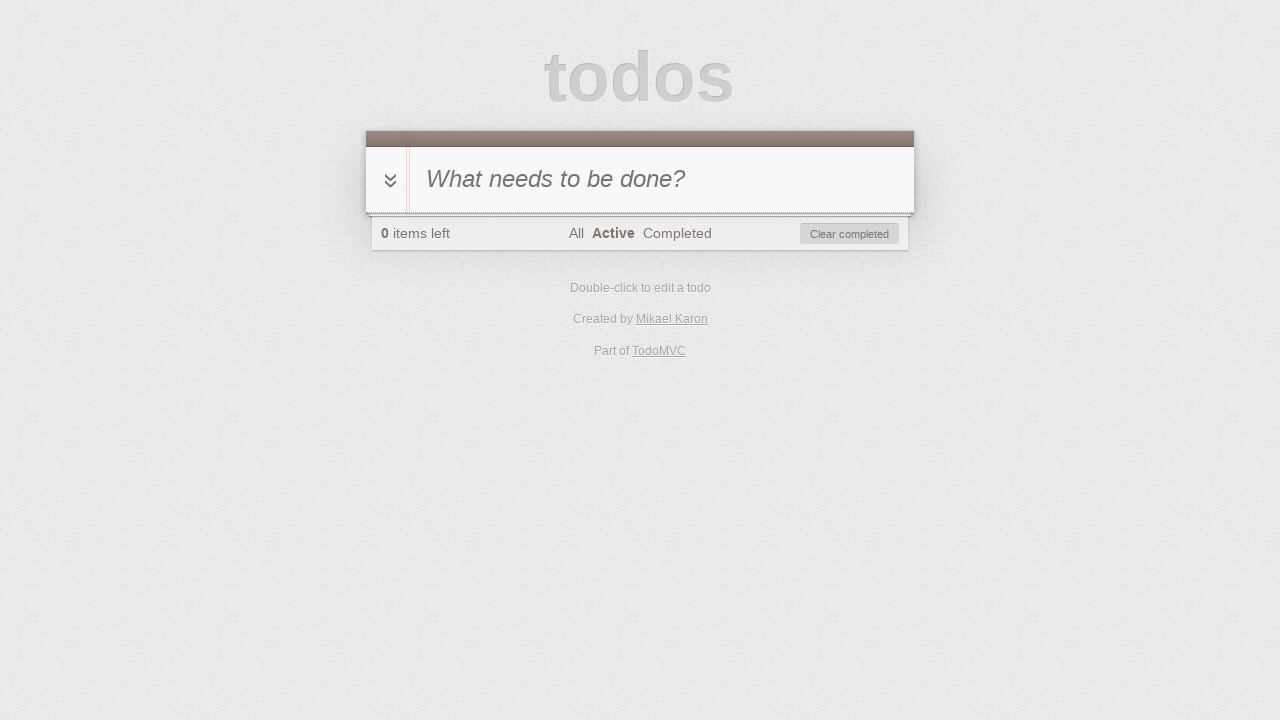

Waited for page to stabilize - no active tasks visible
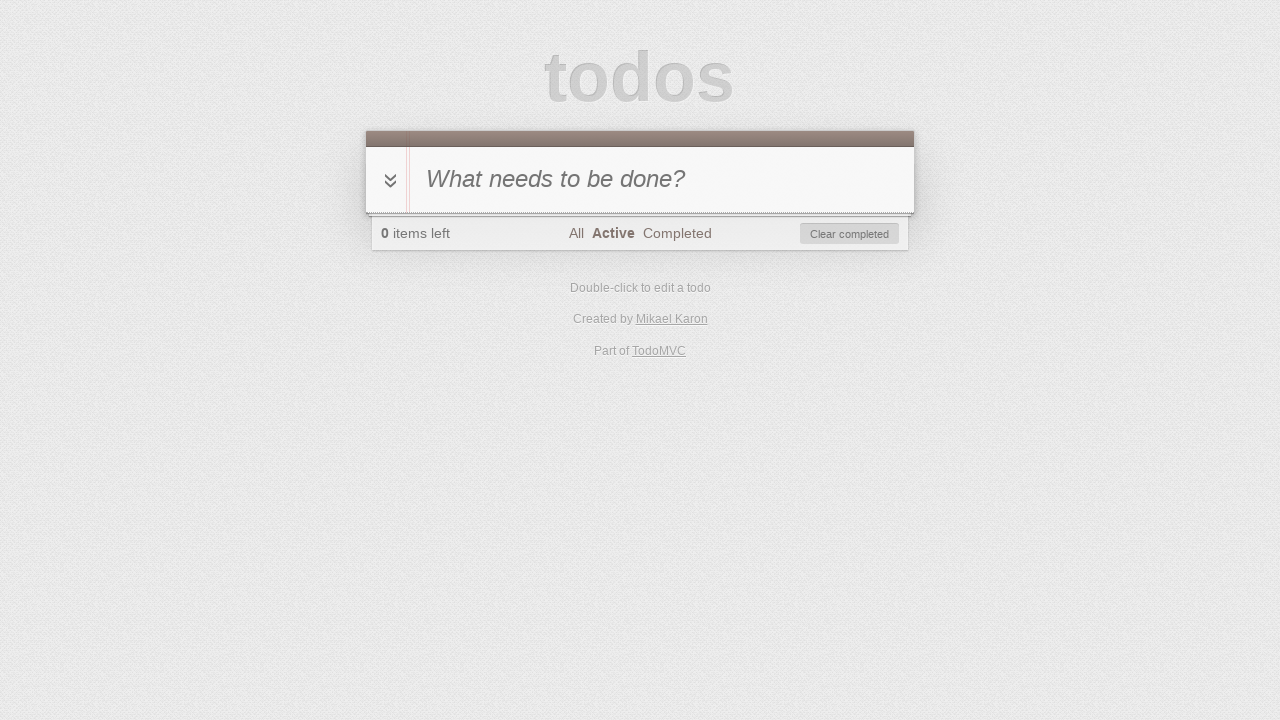

Navigated to Completed filter at (677, 233) on [href='#/completed']
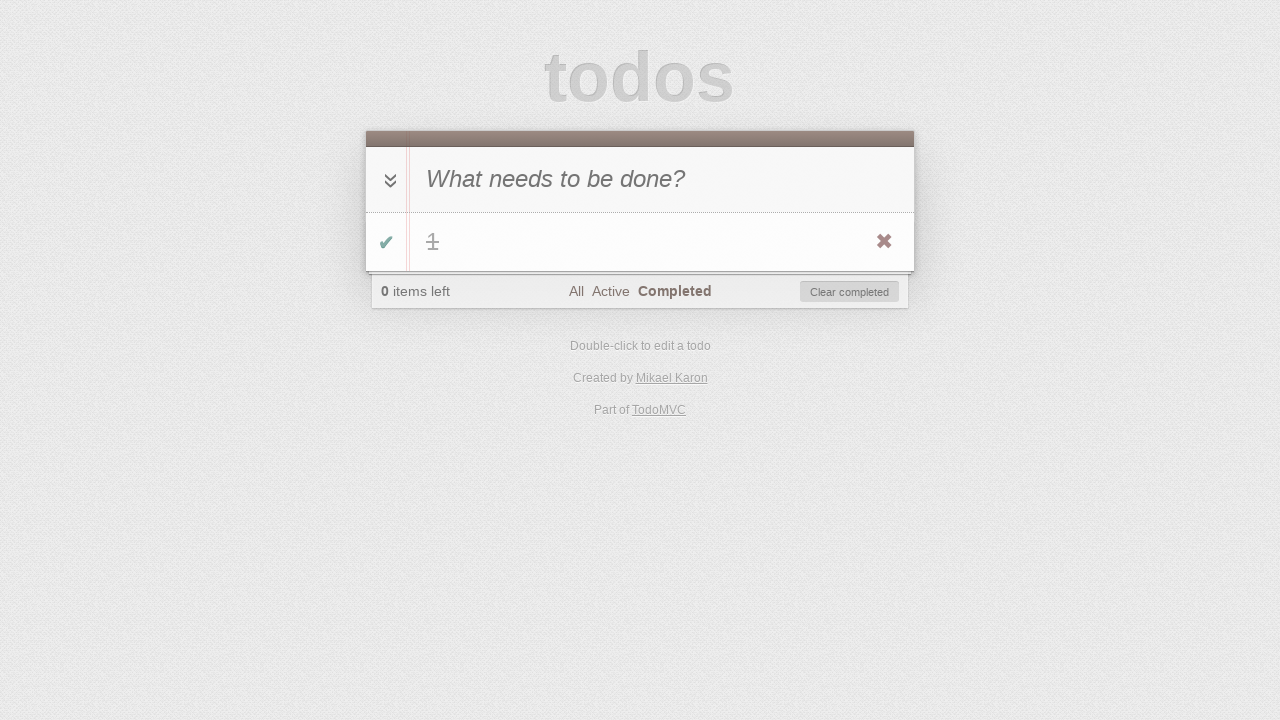

Double-clicked task '1' to enter edit mode at (662, 242) on #todo-list > li:has-text('1') label
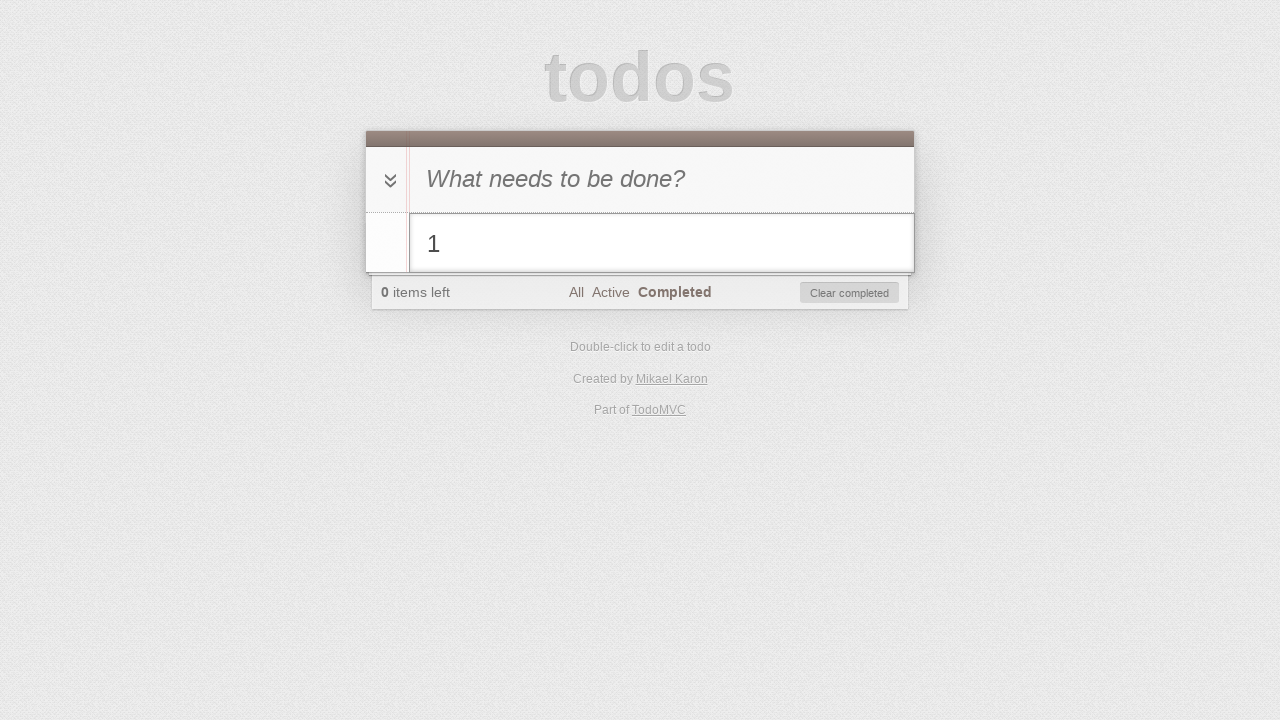

Updated task text to '1 is edited' on #todo-list > li.editing .edit
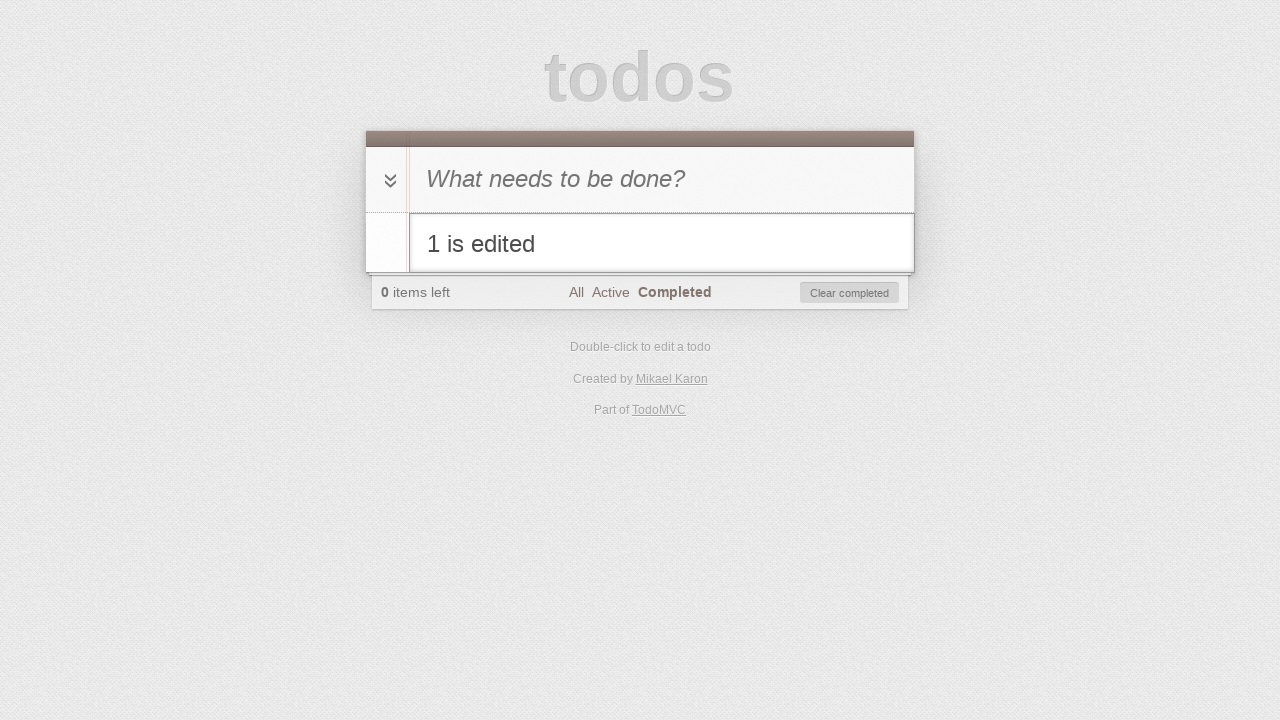

Pressed Enter to confirm task edit on #todo-list > li.editing .edit
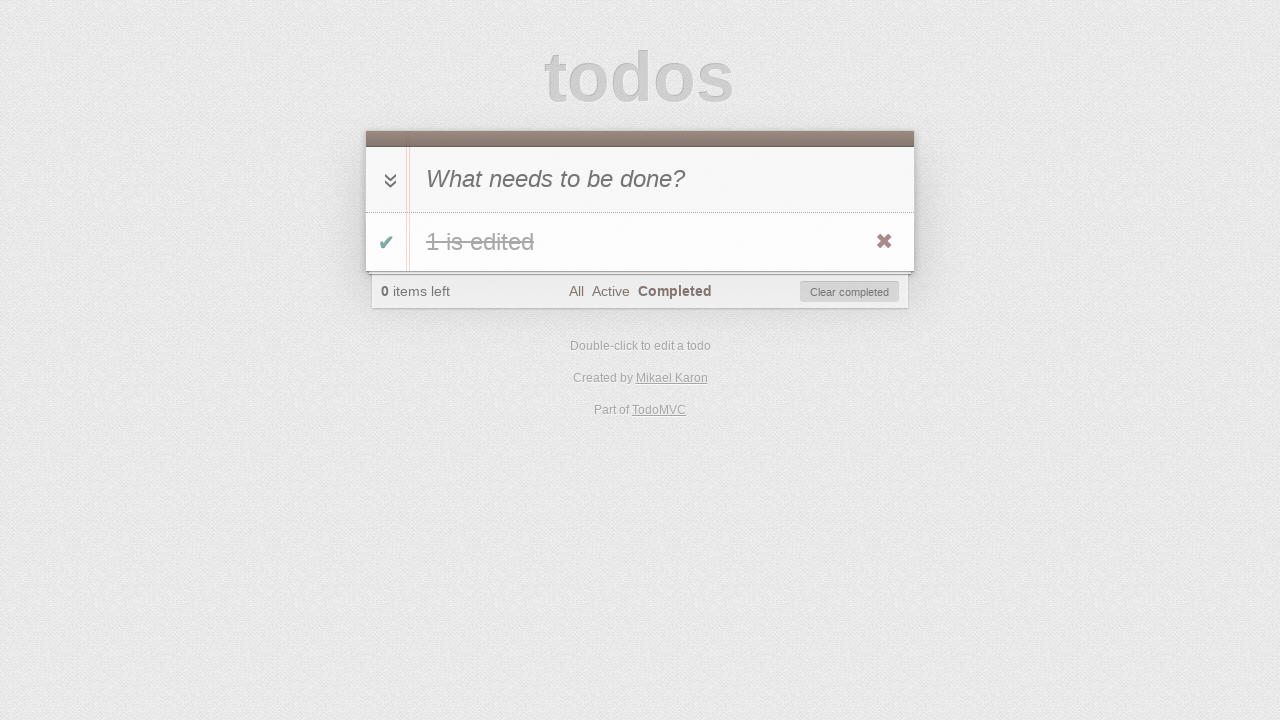

Toggled task '1 is edited' to active state at (386, 242) on #todo-list > li:has-text('1 is edited') .toggle
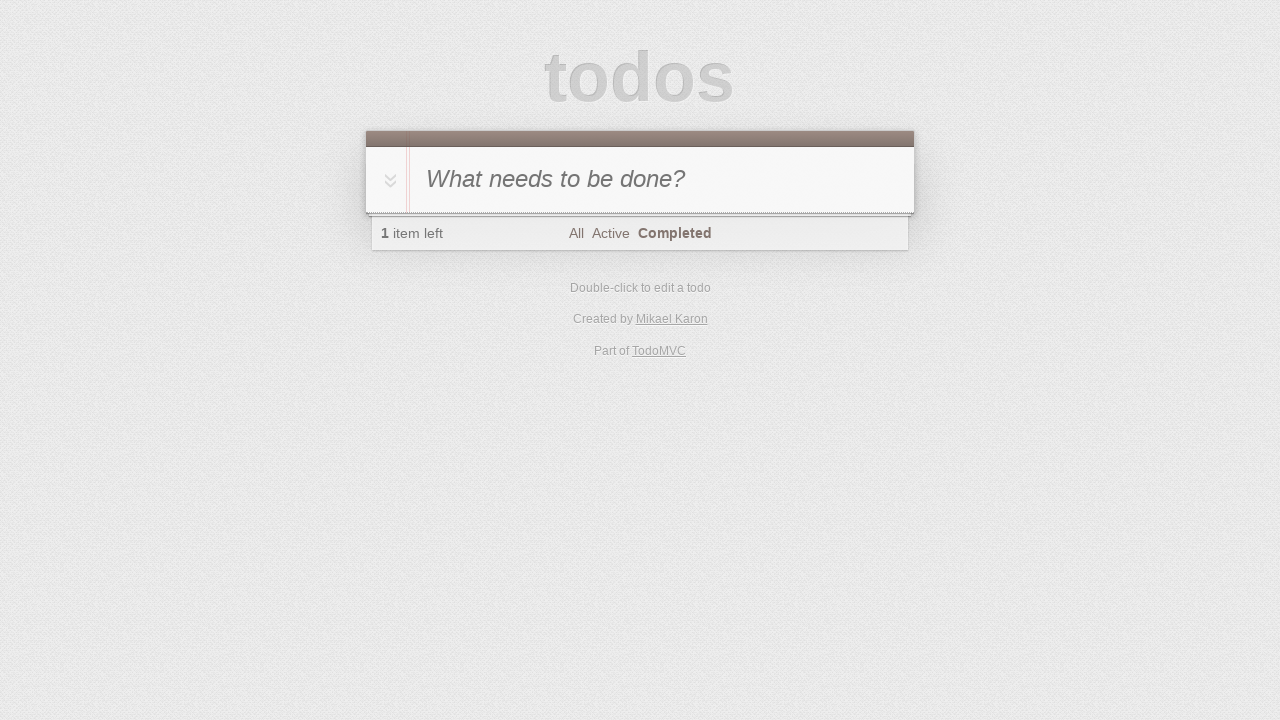

Navigated to Active filter to view active task at (610, 233) on [href='#/active']
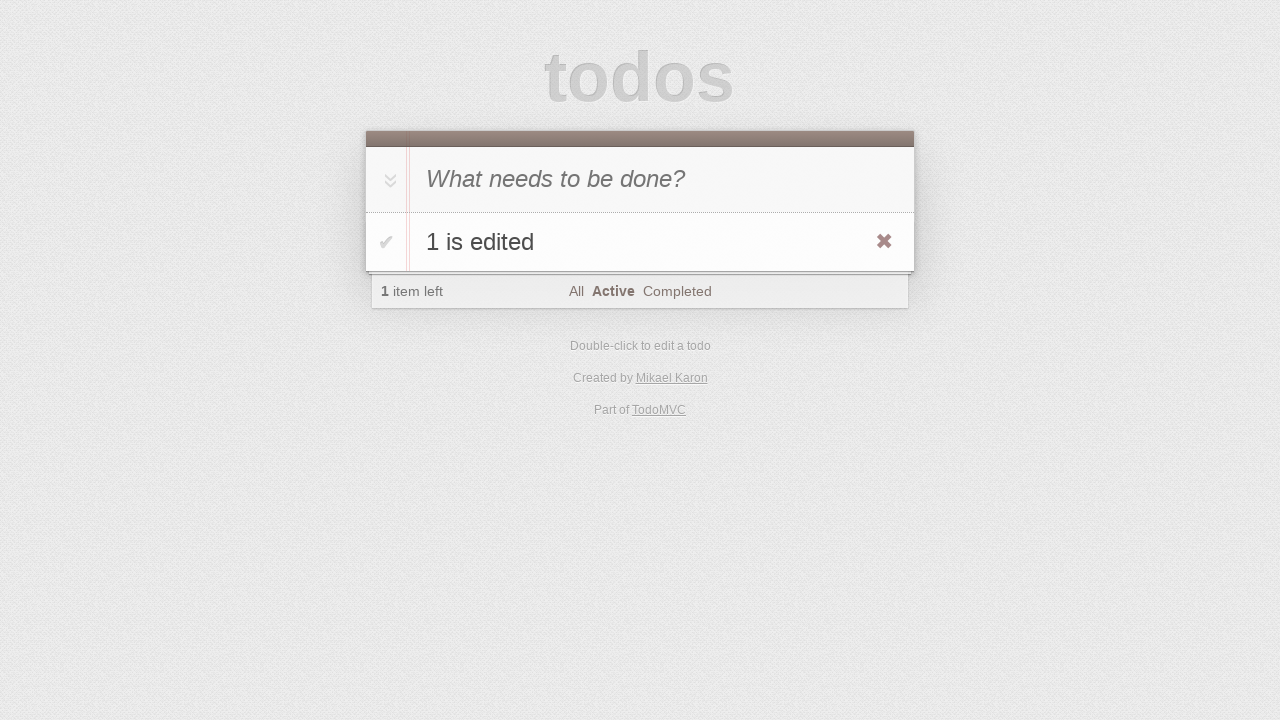

Toggled task '1 is edited' back to completed state at (386, 242) on #todo-list > li:has-text('1 is edited') .toggle
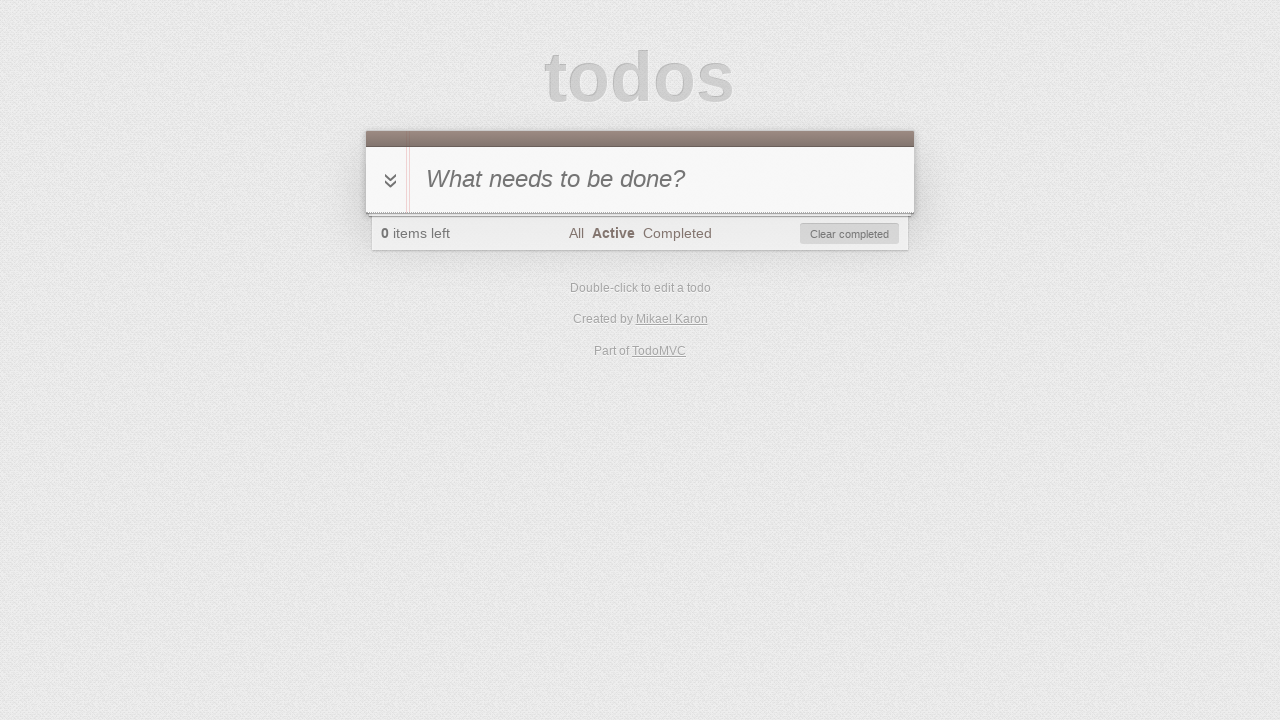

Navigated to All filter at (576, 233) on [href='#/']
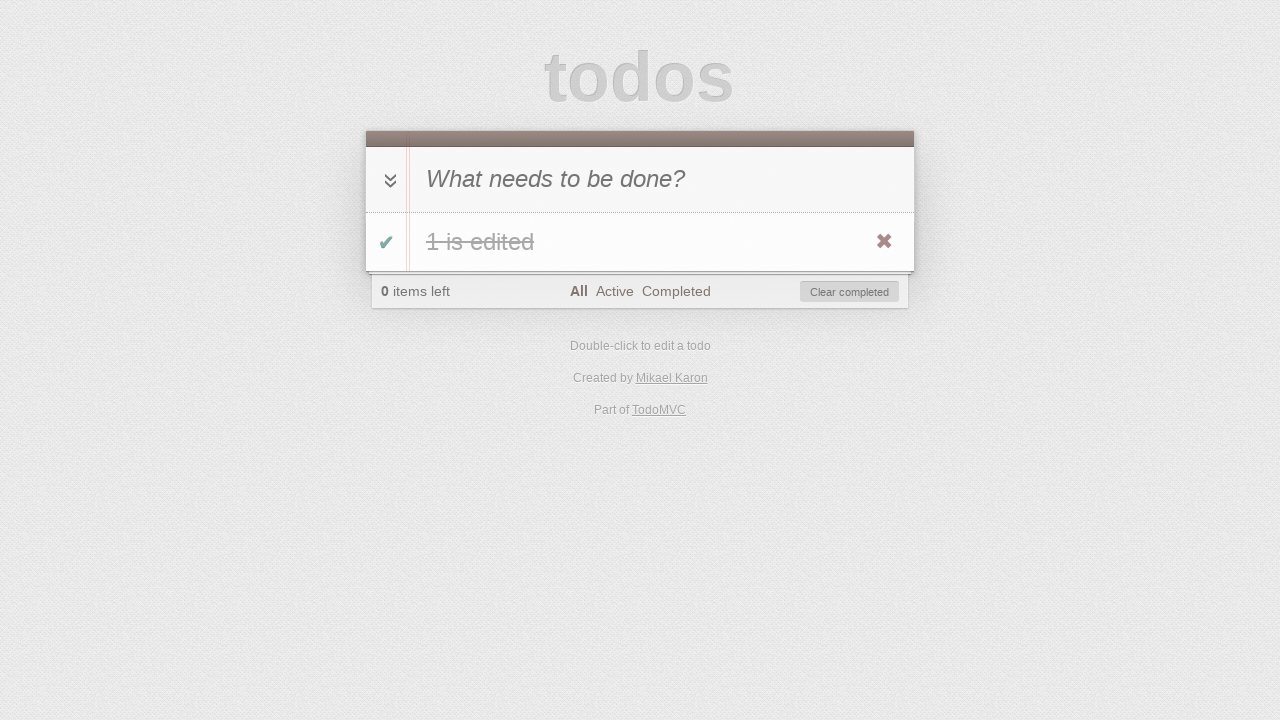

Hovered over task '1 is edited' to reveal delete button at (640, 242) on #todo-list > li:has-text('1 is edited')
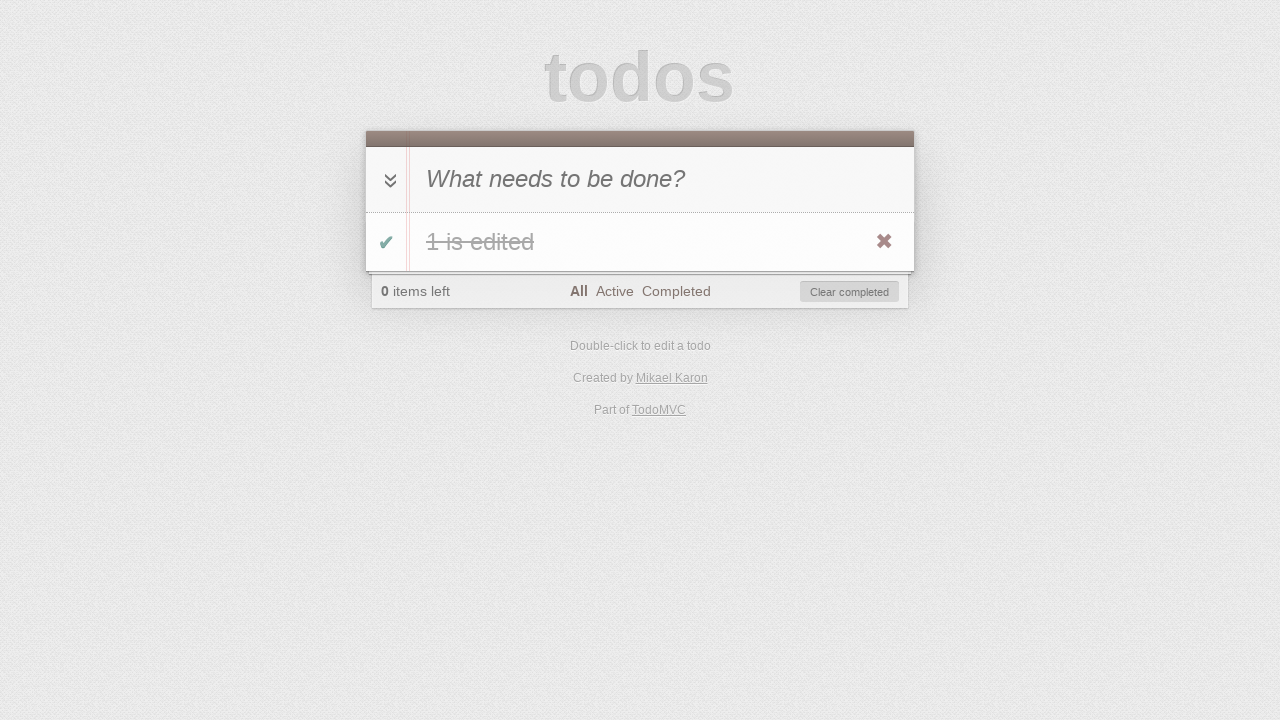

Clicked delete button to remove task '1 is edited' at (884, 242) on #todo-list > li:has-text('1 is edited') .destroy
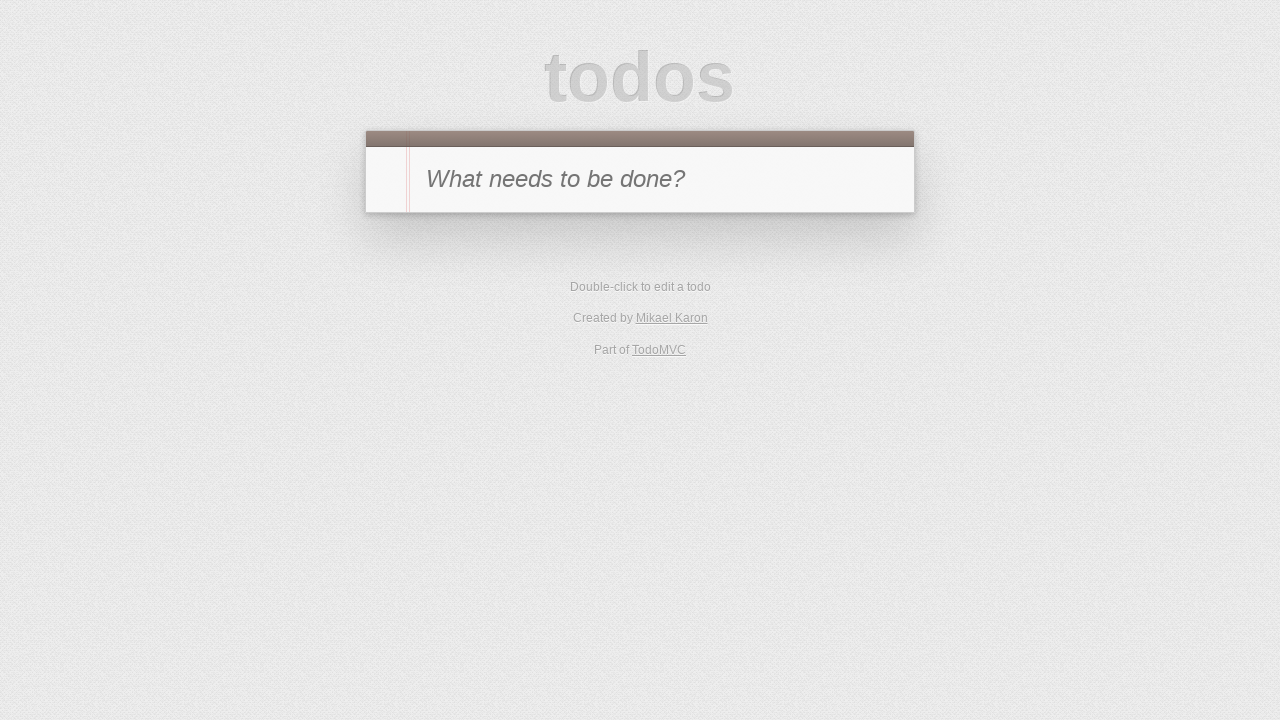

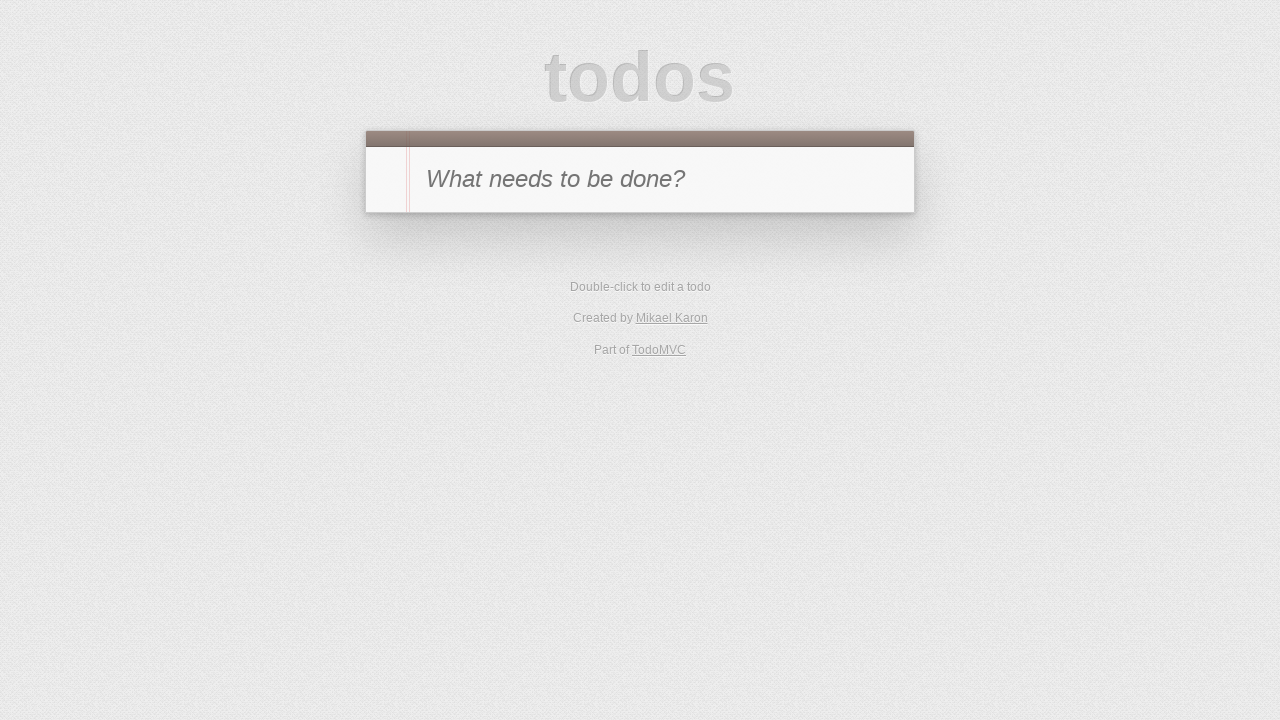